Tests right-click context menu by right-clicking an element, hovering over menu items, and handling alert dialog

Starting URL: http://swisnl.github.io/jQuery-contextMenu/demo.html

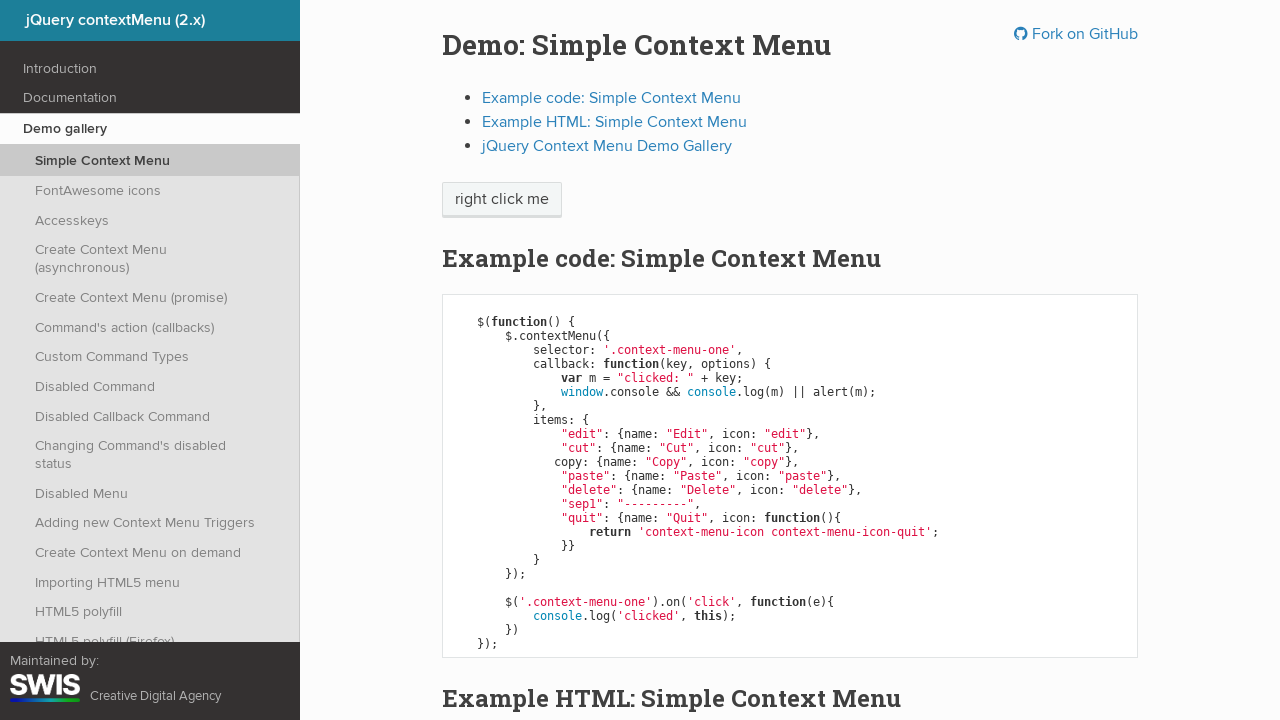

Navigated to jQuery contextMenu demo page
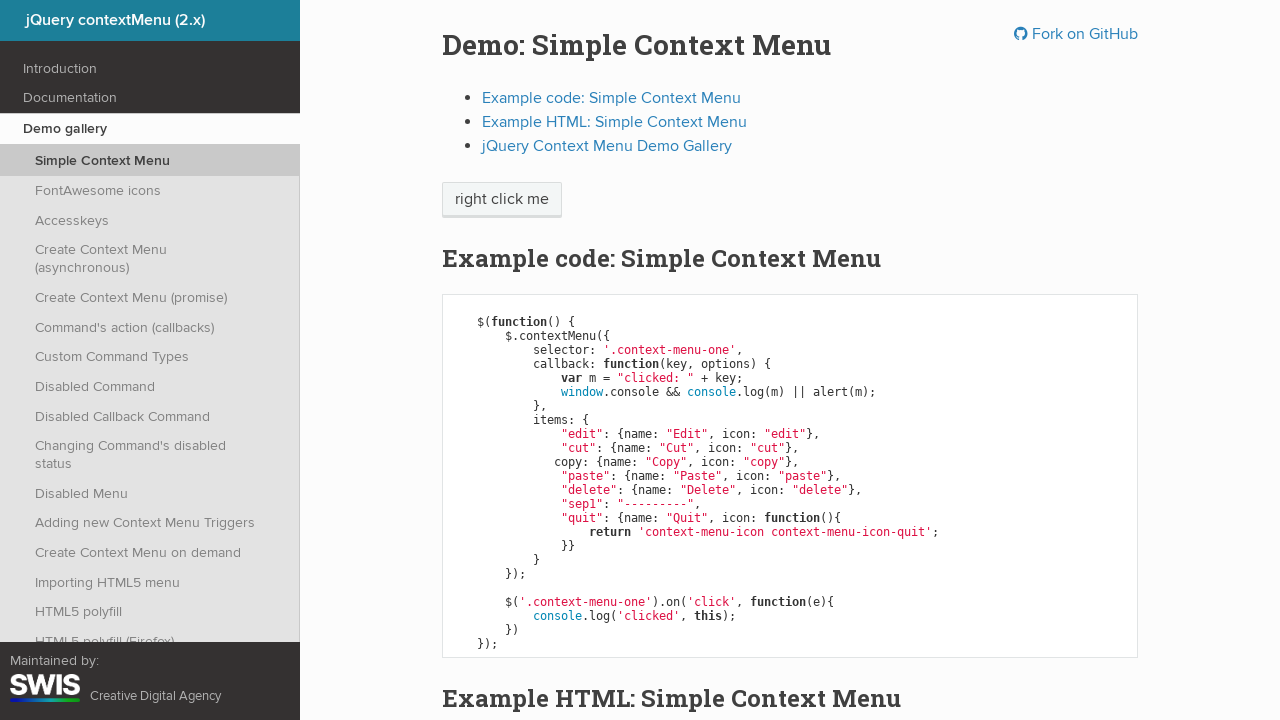

Right-clicked on 'right click me' element to open context menu at (502, 200) on //span[text()='right click me']
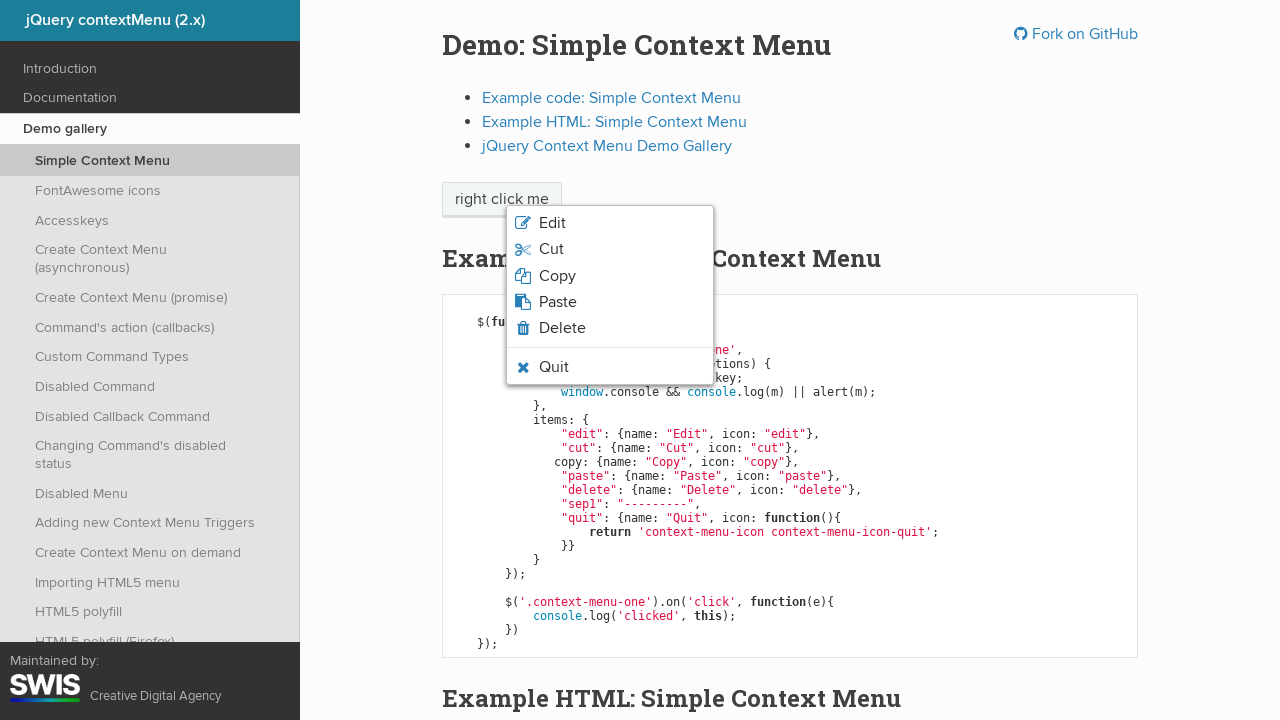

Hovered over 'Quit' option in context menu at (554, 367) on xpath=//li[contains(@class,'context-menu-item')]/span[text()='Quit']
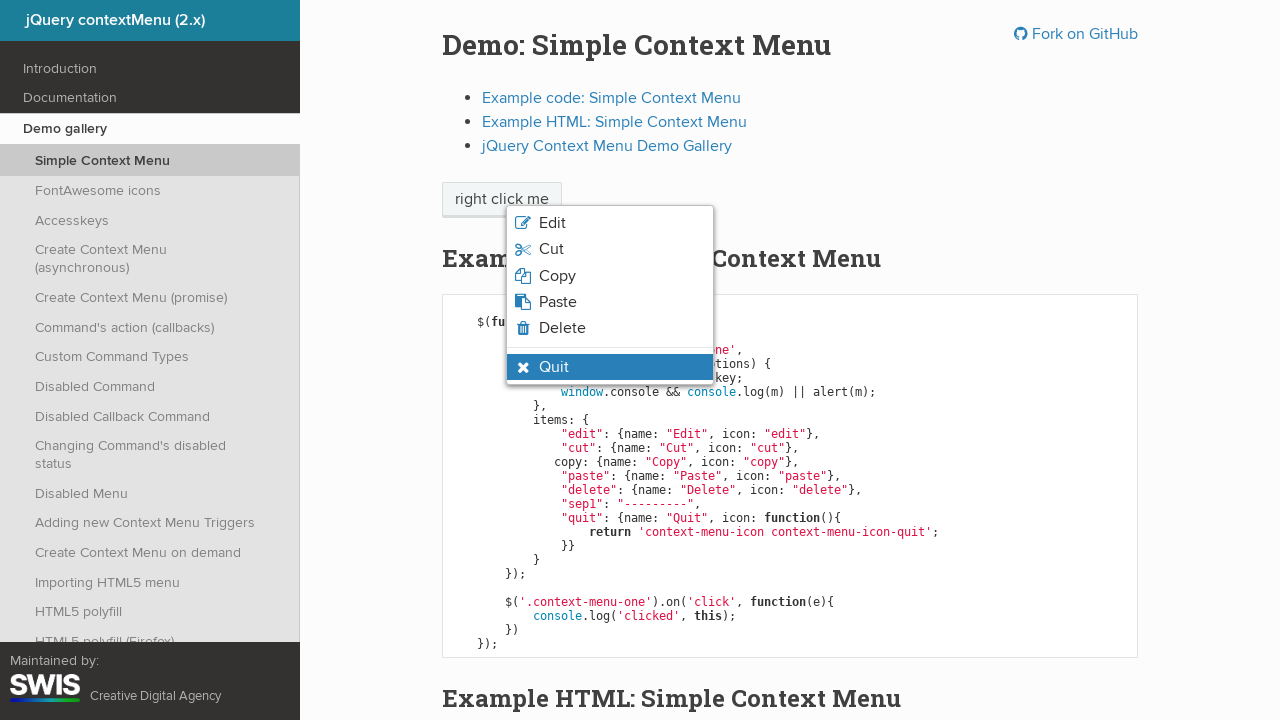

Verified 'context-menu-hover' class is present on Quit element
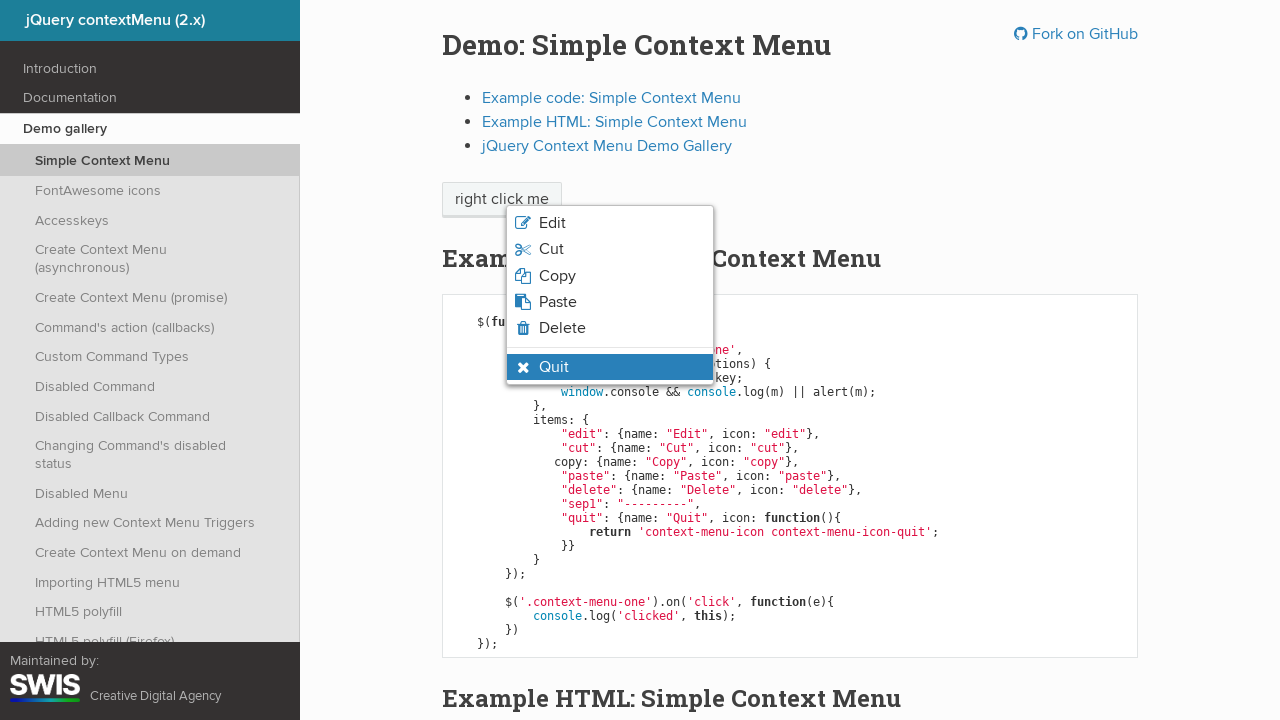

Verified 'context-menu-visible' class is present on Quit element
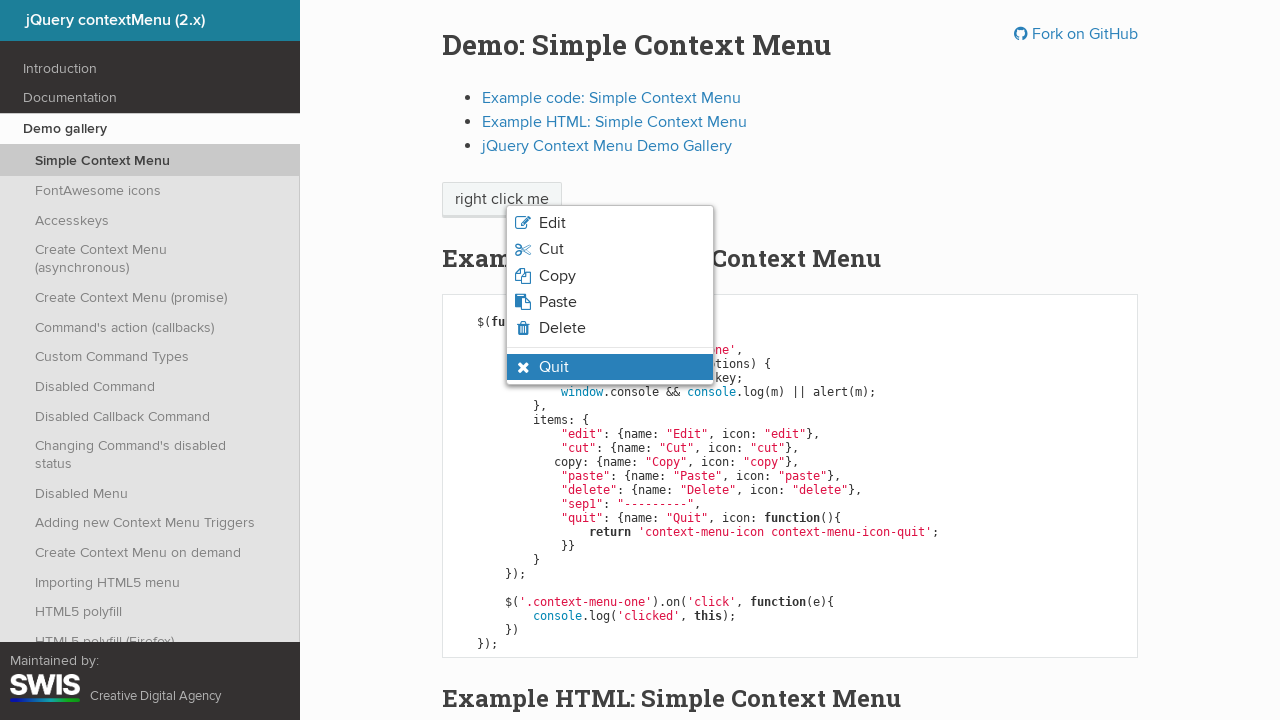

Clicked on 'Quit' option at (554, 367) on xpath=//li[contains(@class,'context-menu-item')]/span[text()='Quit']
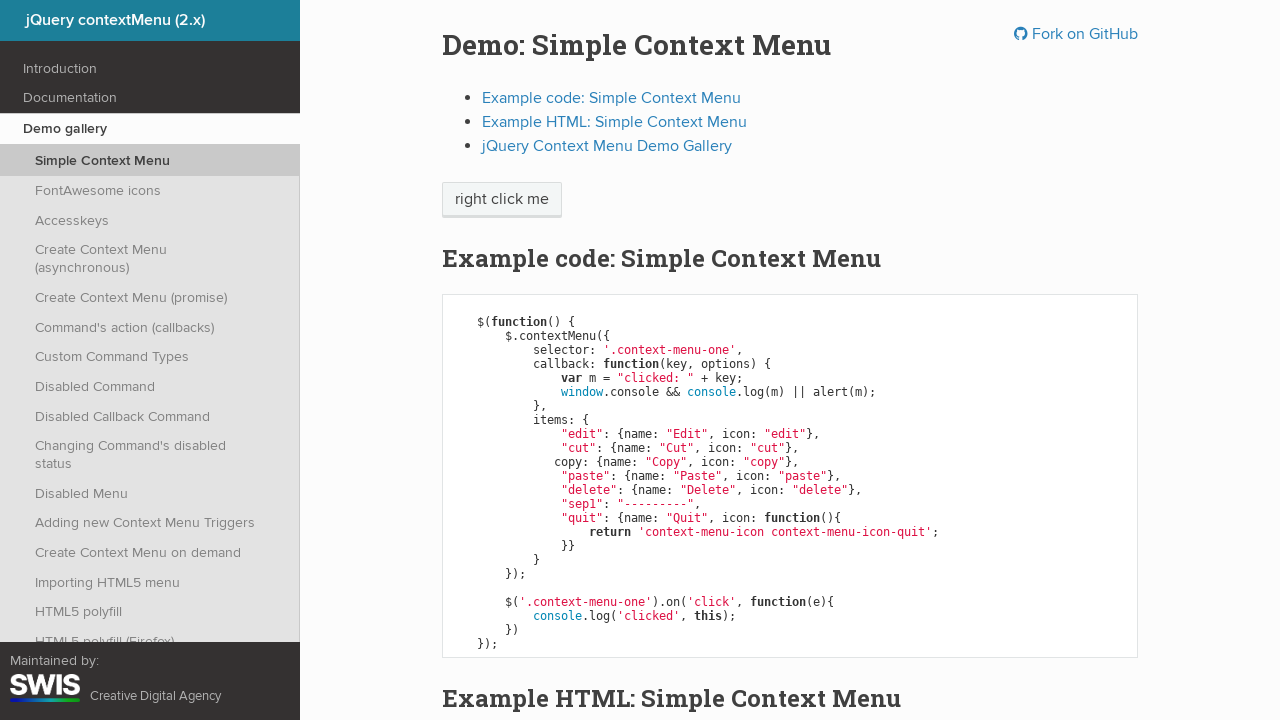

Set up dialog handler to accept alert
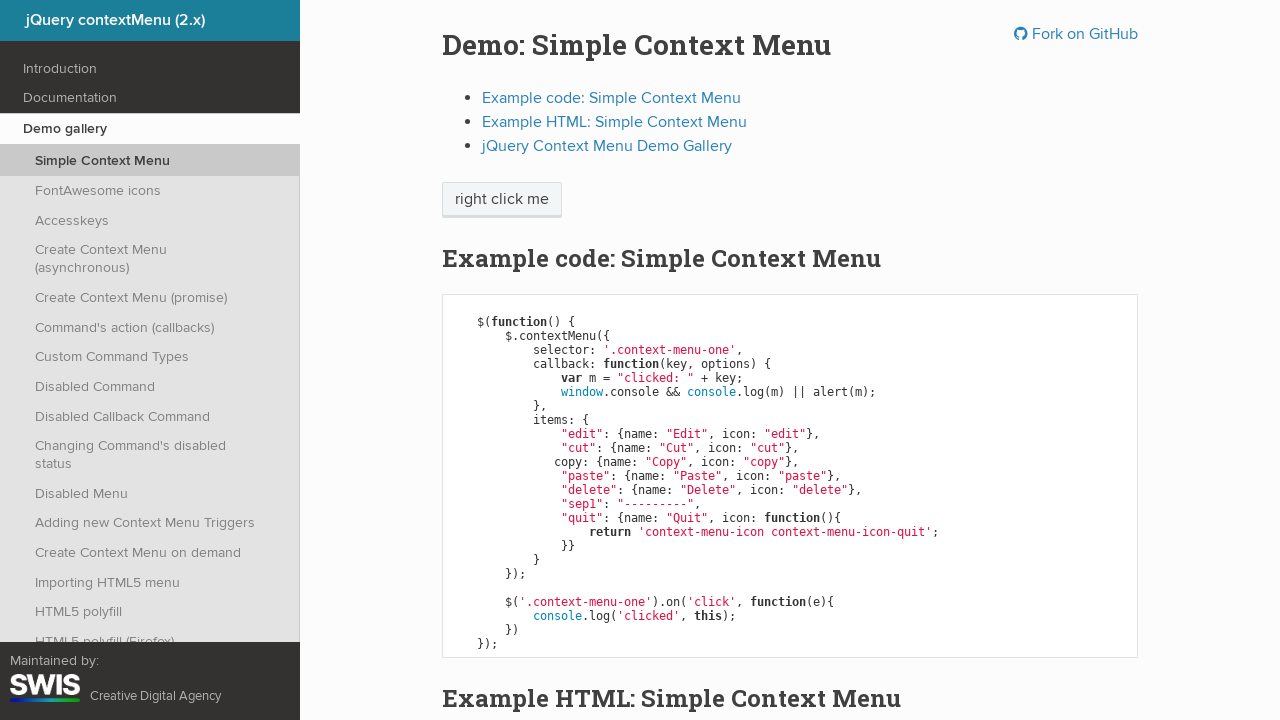

Verified 'context-menu-hover' class was removed after alert
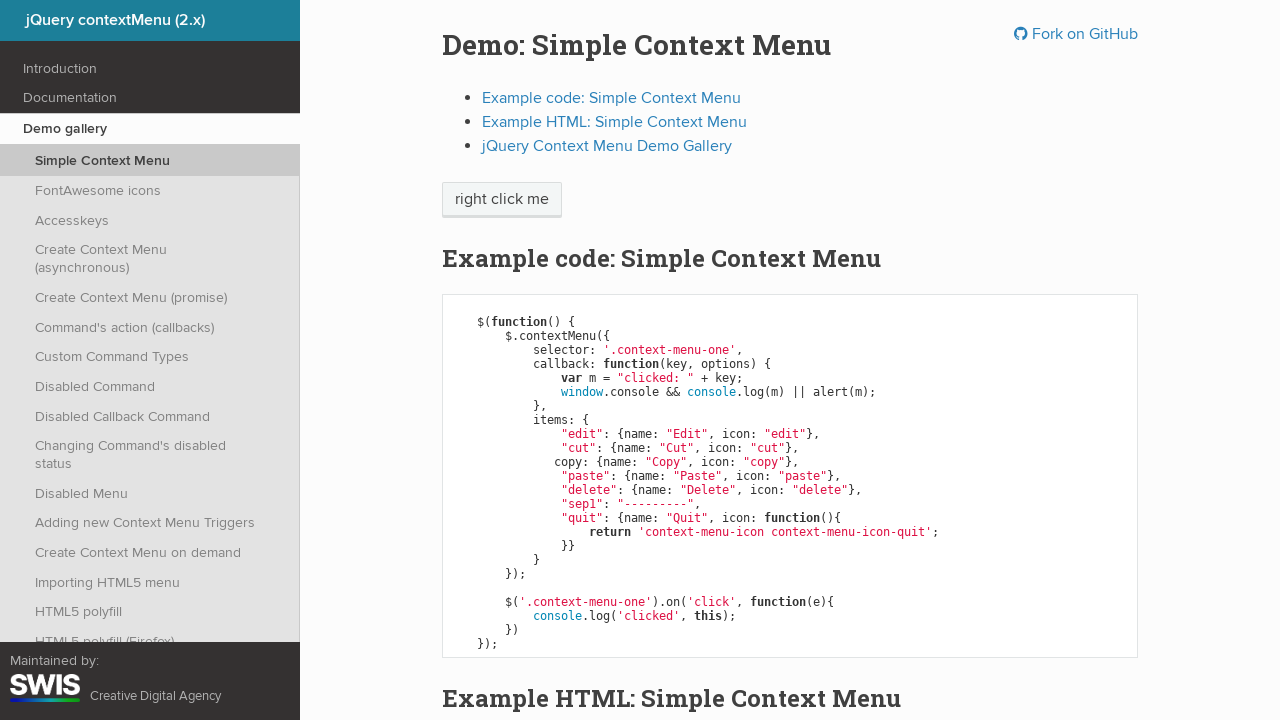

Verified 'context-menu-visible' class was removed after alert
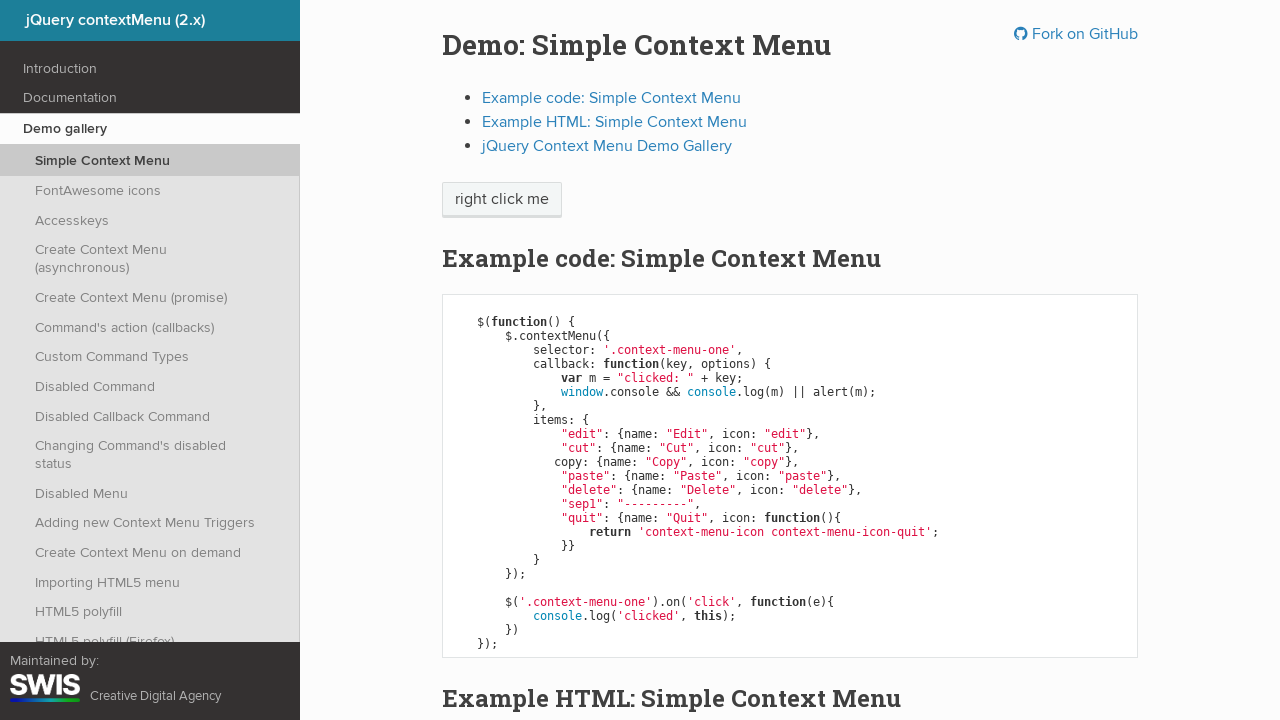

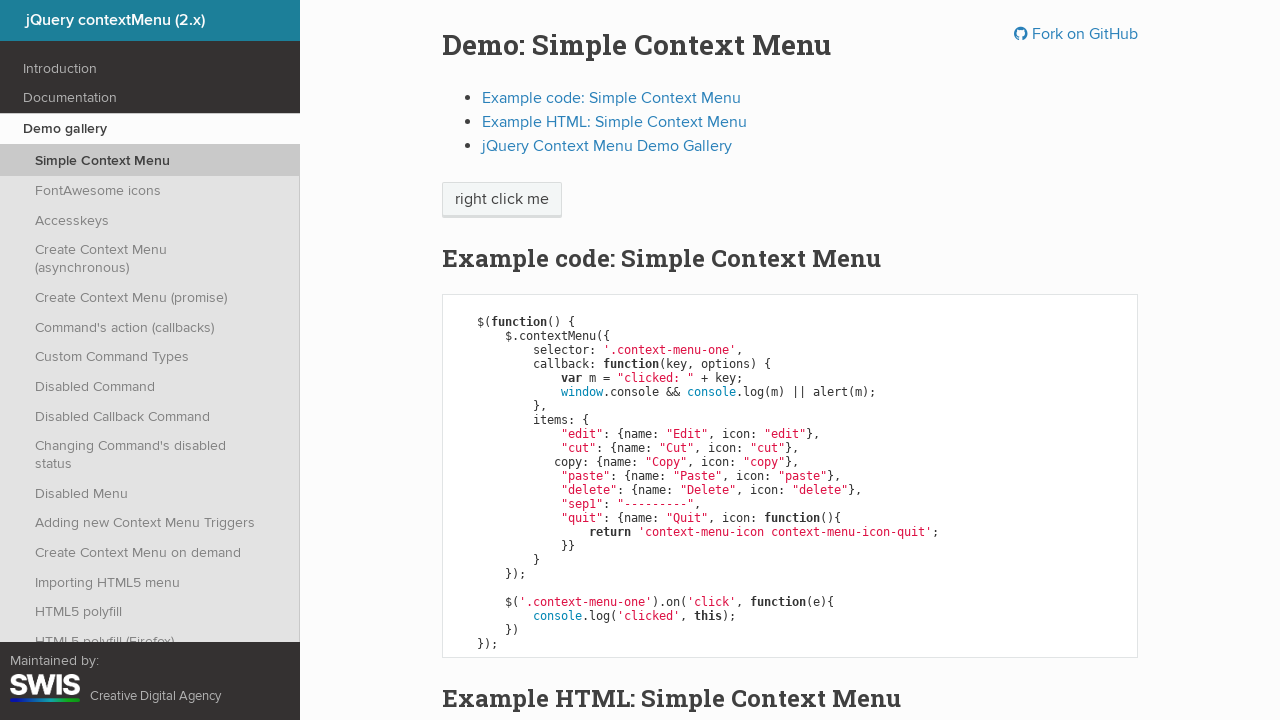